Tests interaction with JavaScript Alert dialog by clicking the JS Alert button, accepting the alert, and verifying the result message is displayed correctly.

Starting URL: https://the-internet.herokuapp.com/javascript_alerts

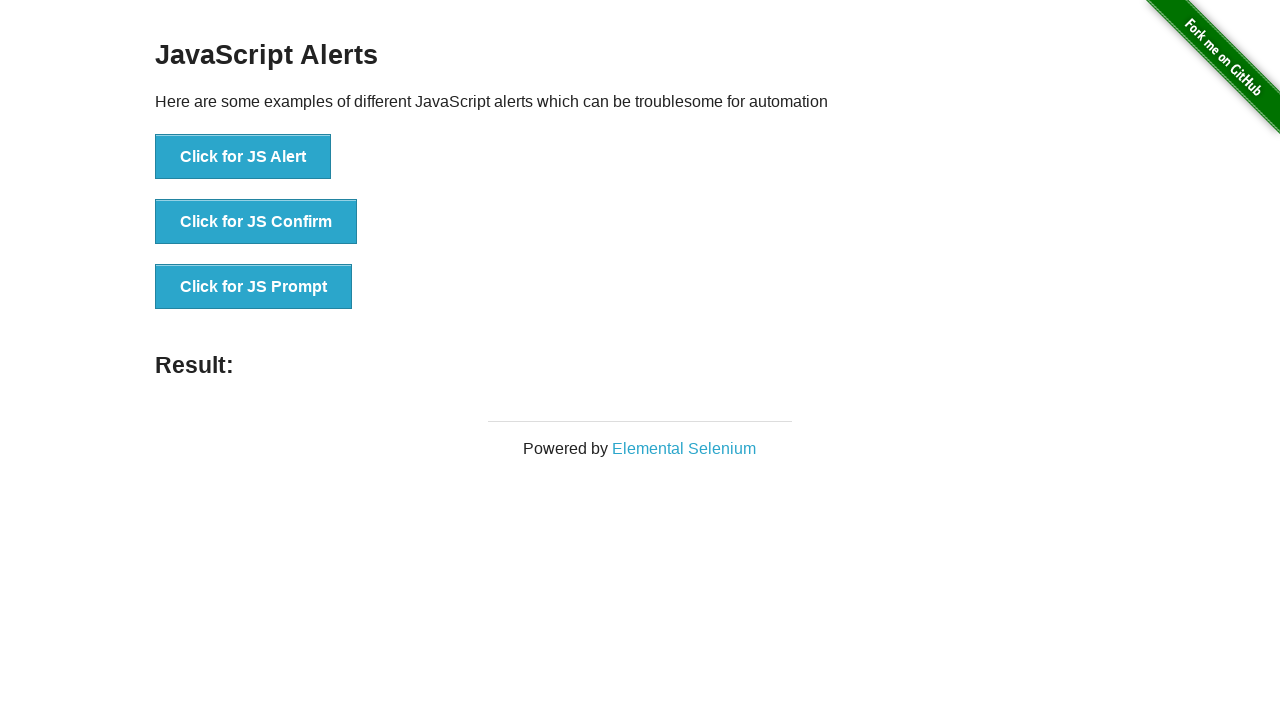

Waited for heading element to load
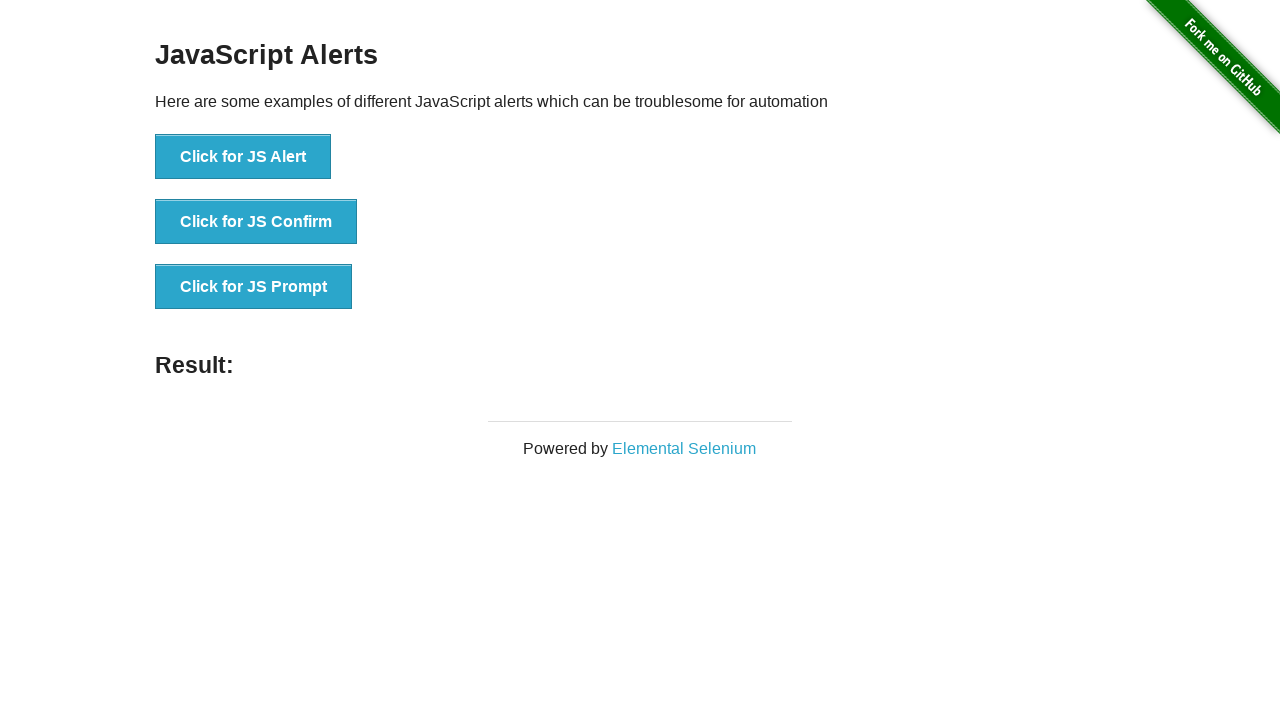

Verified page heading is 'JavaScript Alerts'
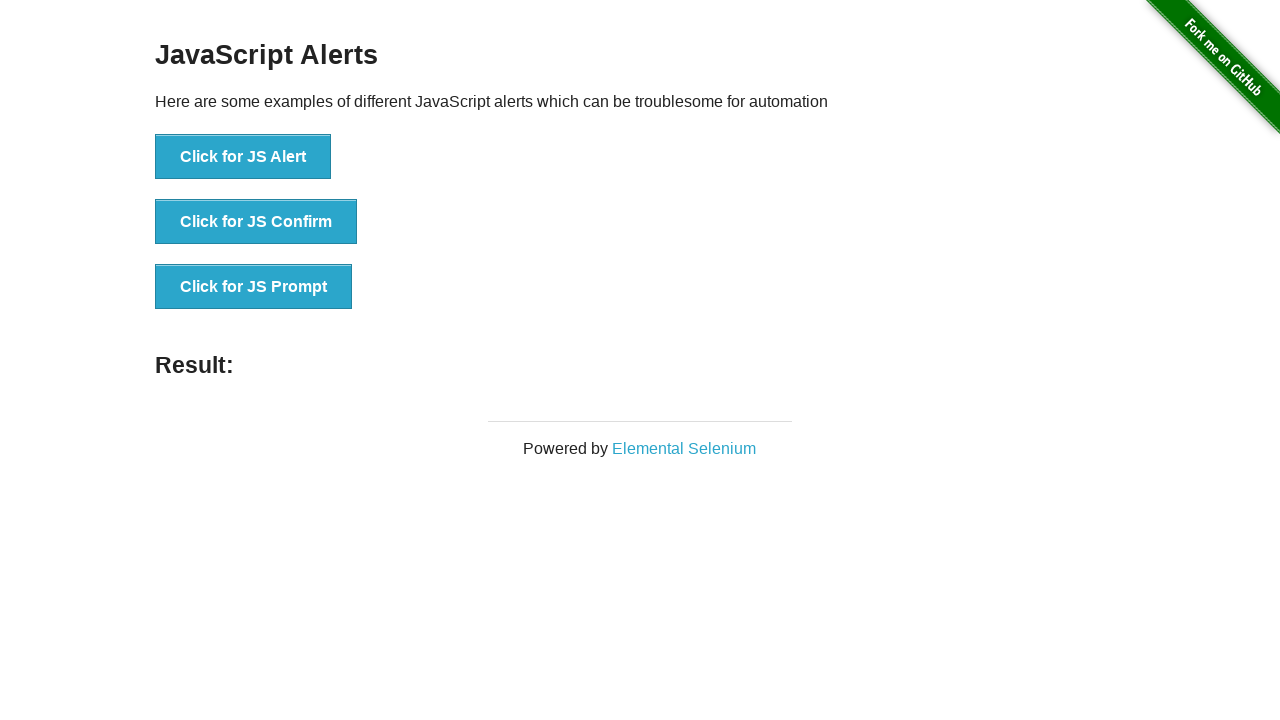

Set up dialog handler to accept alerts
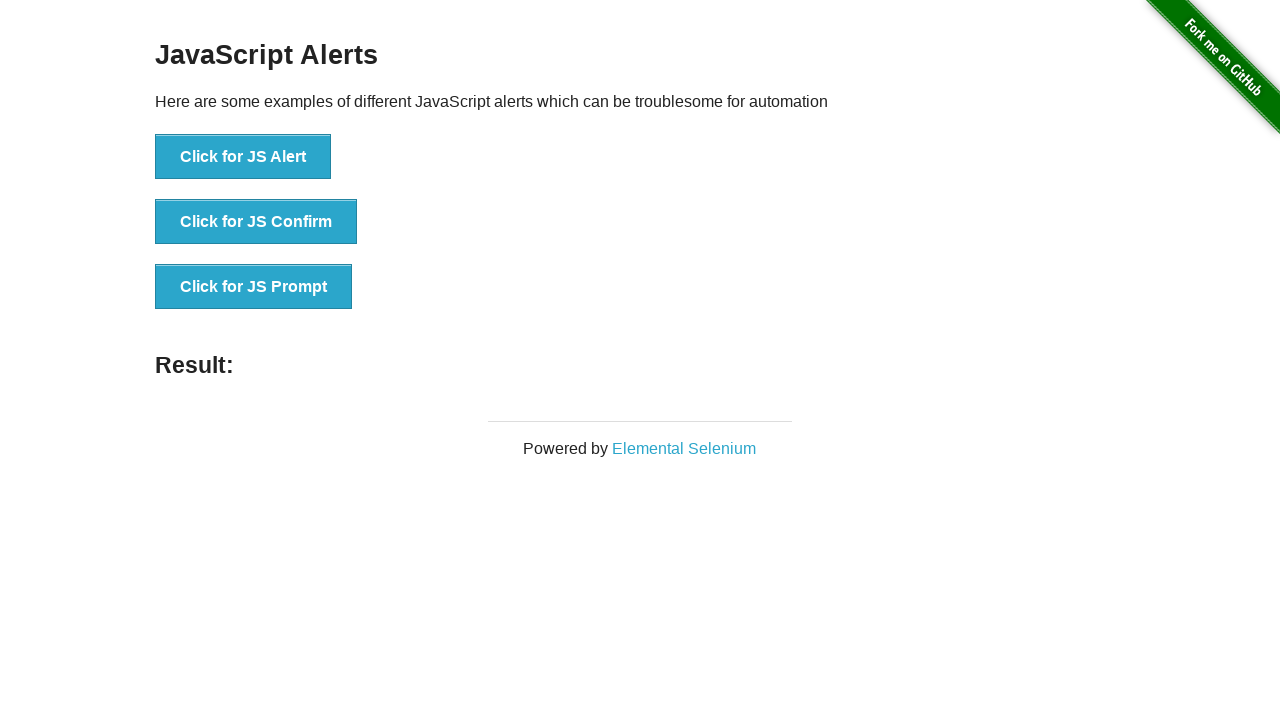

Clicked the JS Alert button at (243, 157) on button[onclick='jsAlert()']
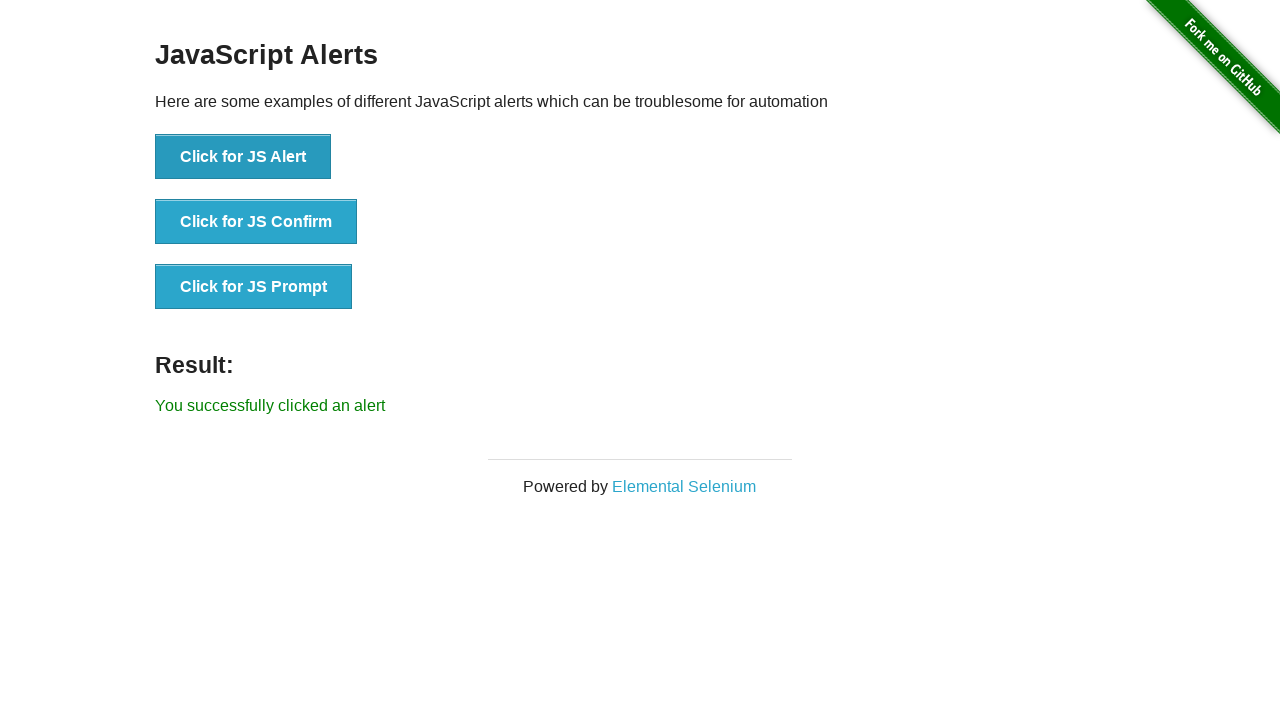

Waited for success message to appear in result element
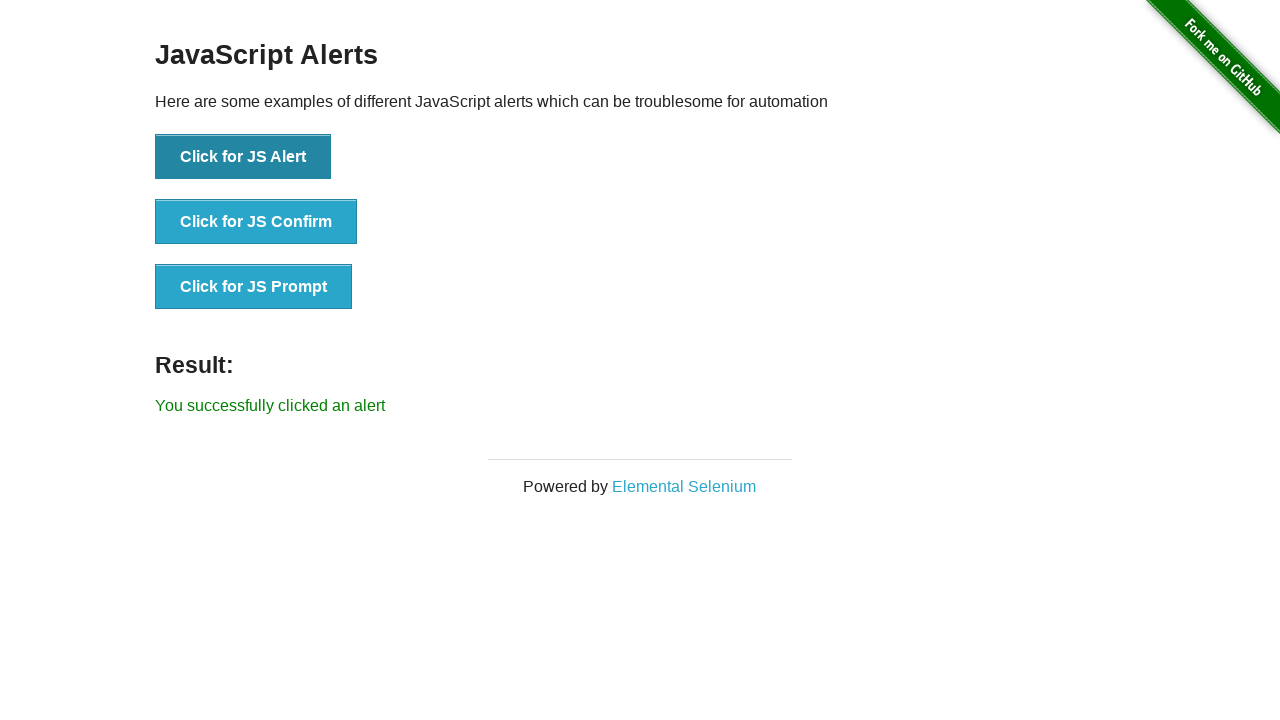

Retrieved result text from page
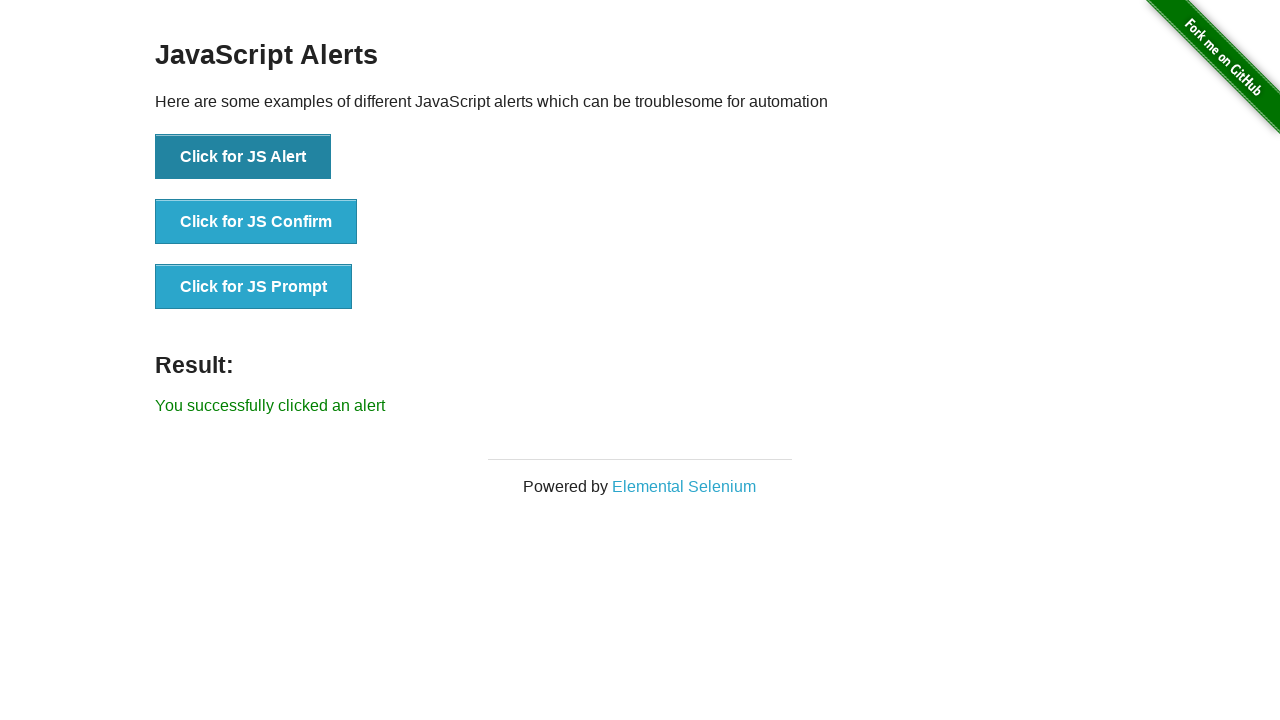

Verified result message is 'You successfully clicked an alert'
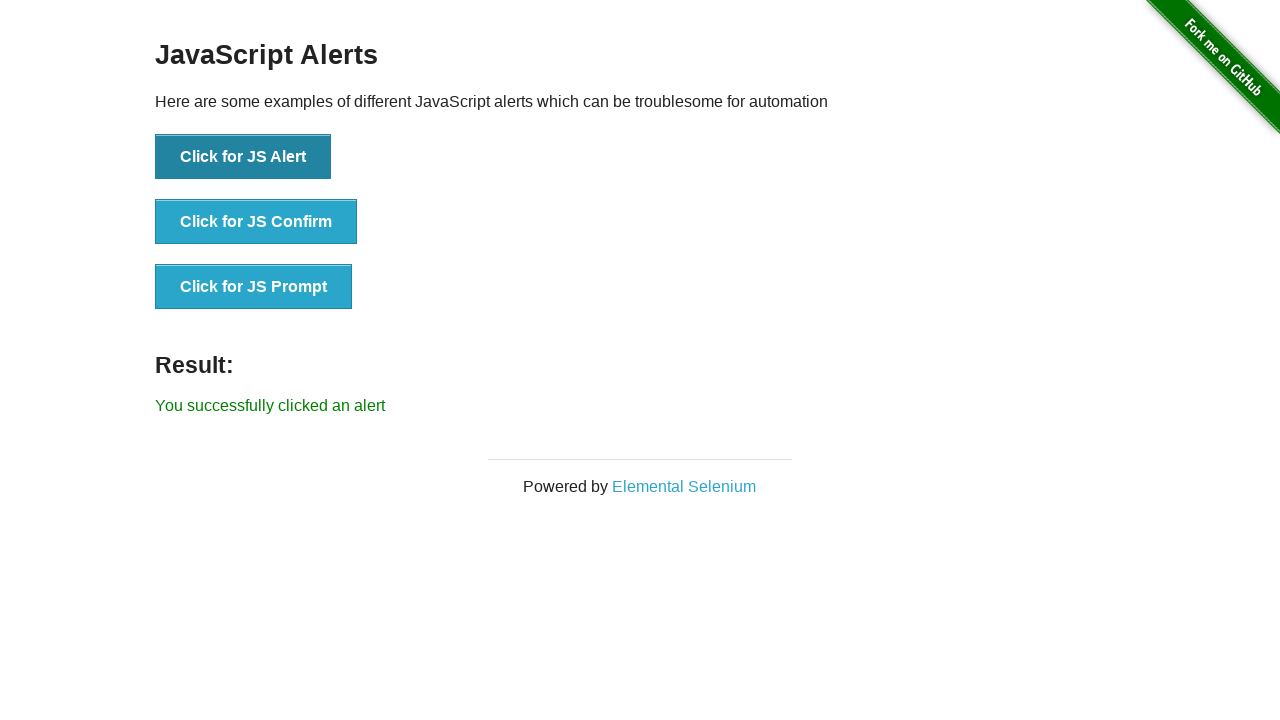

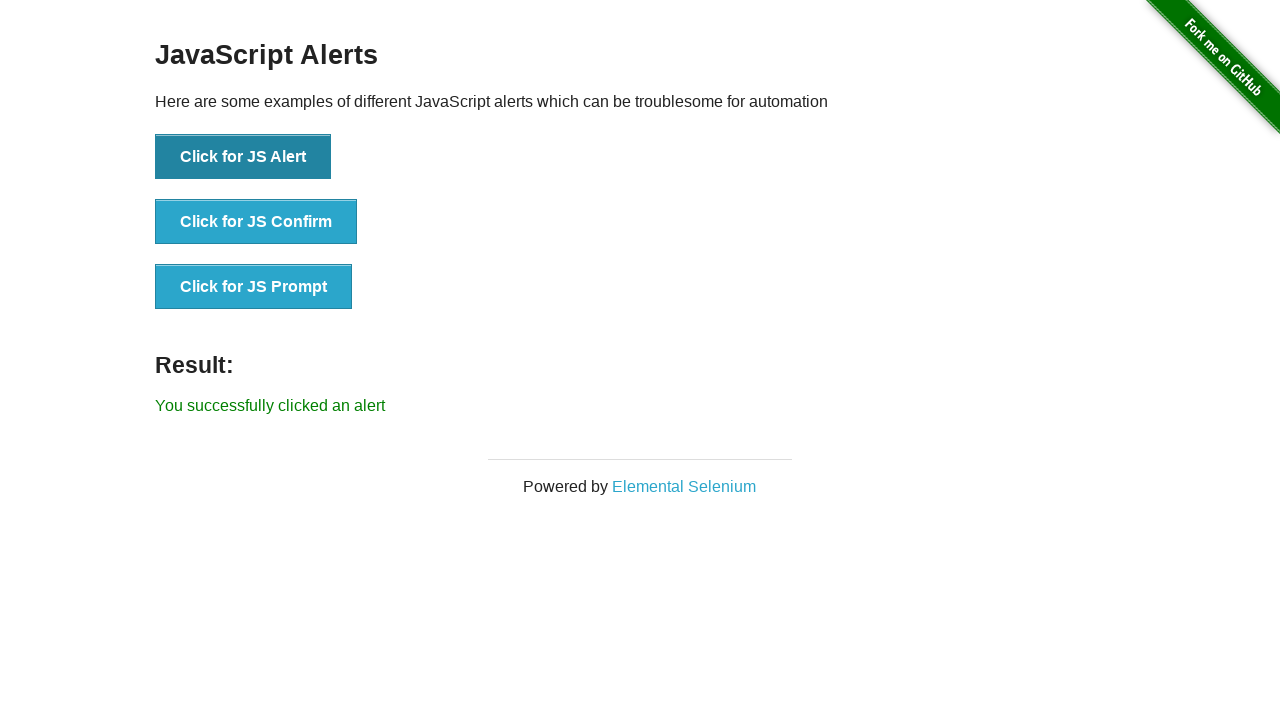